Tests a Selenium practice page by clicking buttons, selecting radio buttons and checkboxes, and verifying the expected text results appear after each interaction.

Starting URL: https://savkk.github.io/selenium-practice/

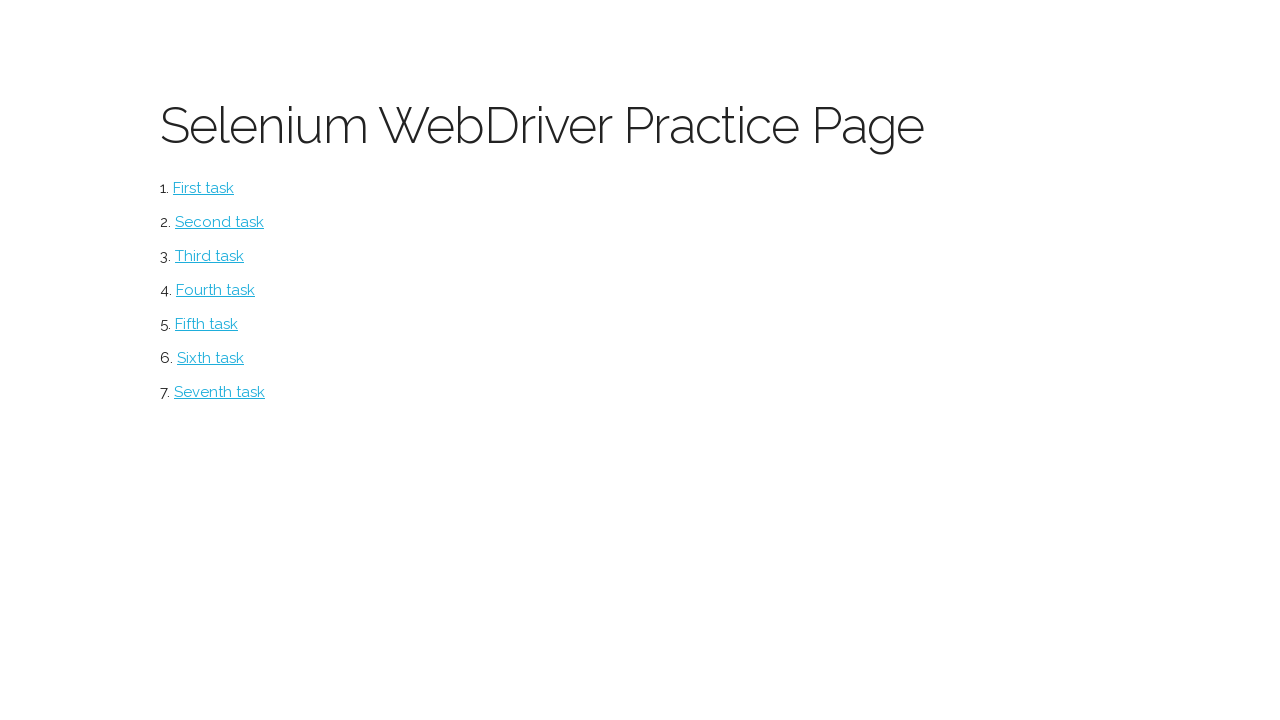

Clicked the main button at (204, 188) on #button
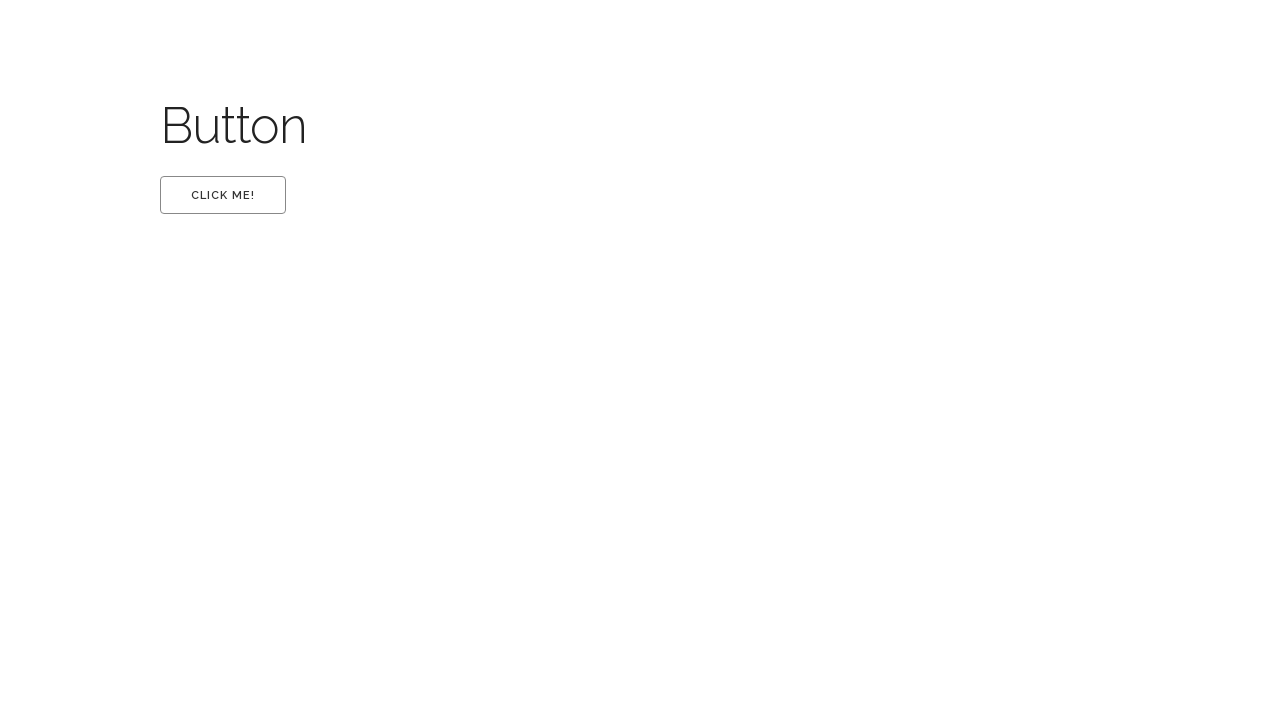

Clicked the first option at (223, 195) on #first
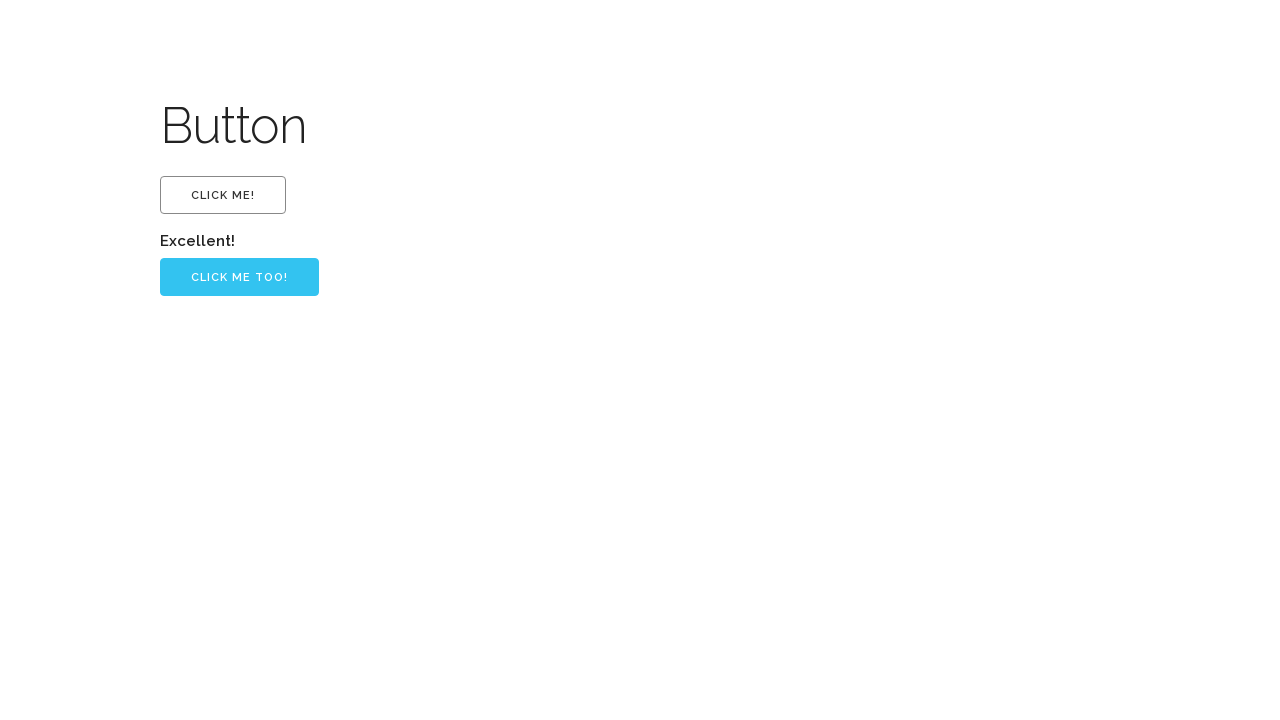

Verified 'Excellent!' text appears
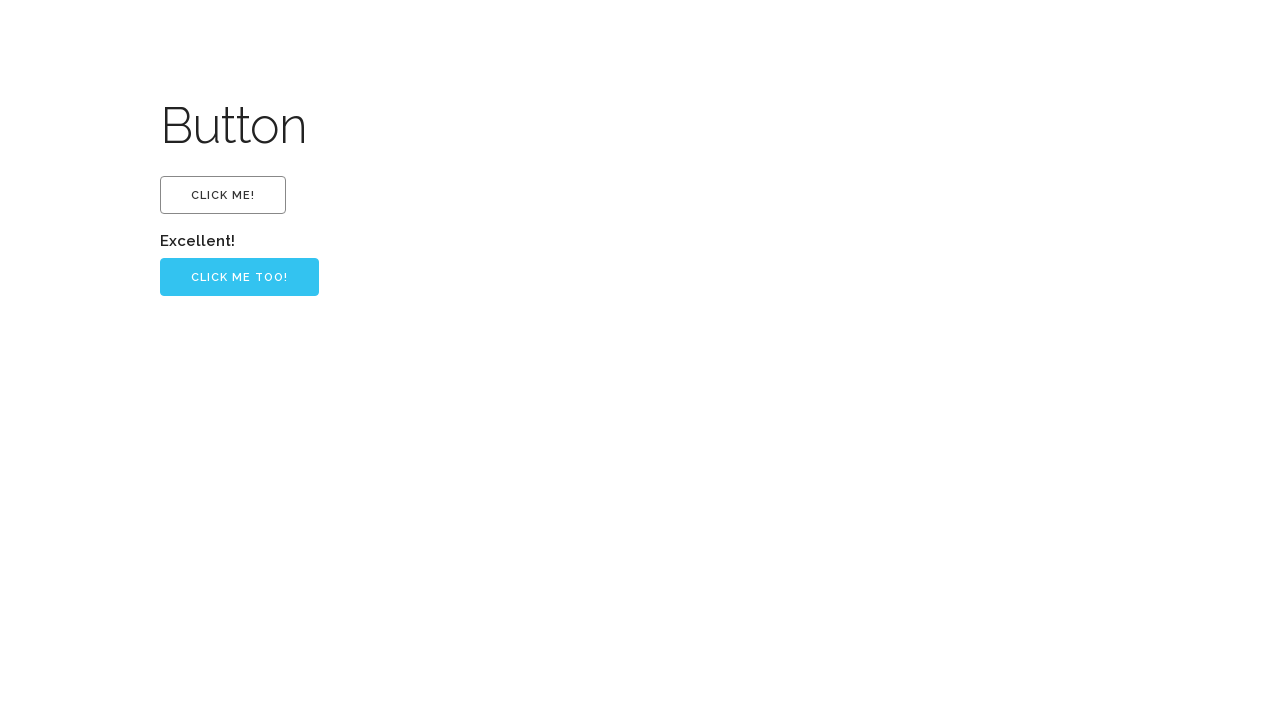

Clicked the primary button at (240, 277) on .button-primary
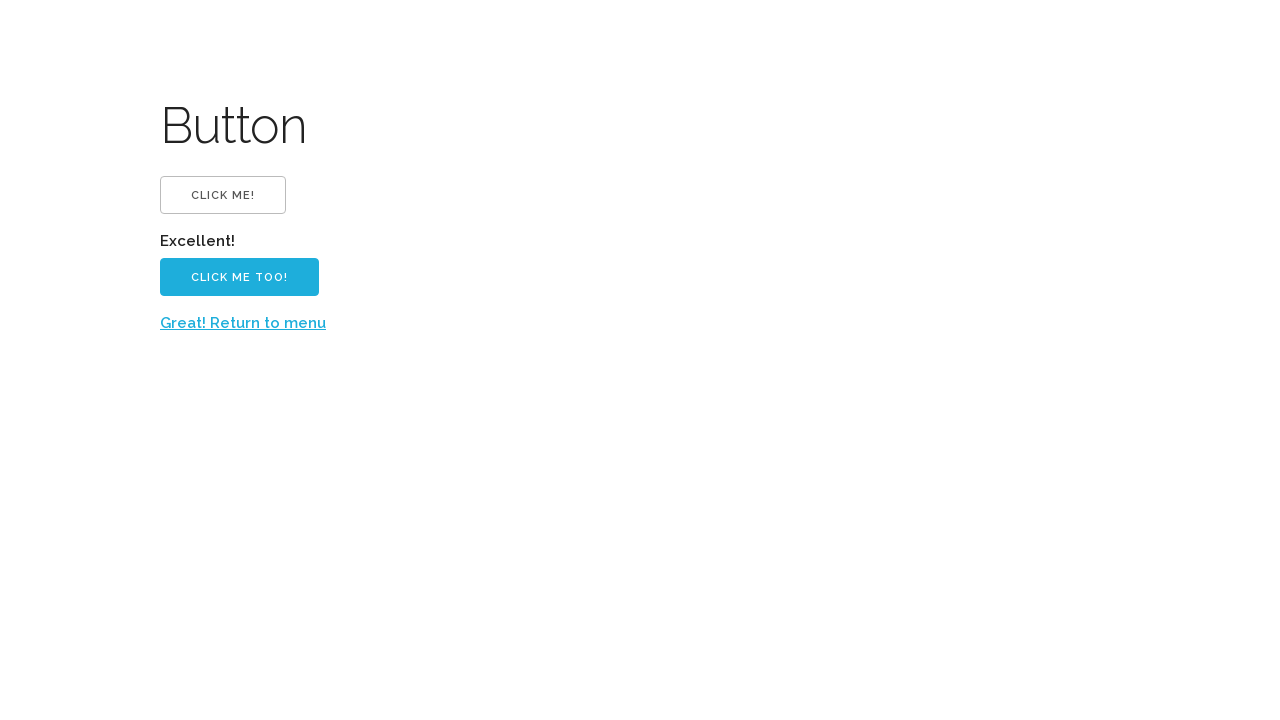

Clicked 'Great! Return to menu' link at (243, 323) on text=Great! Return to menu
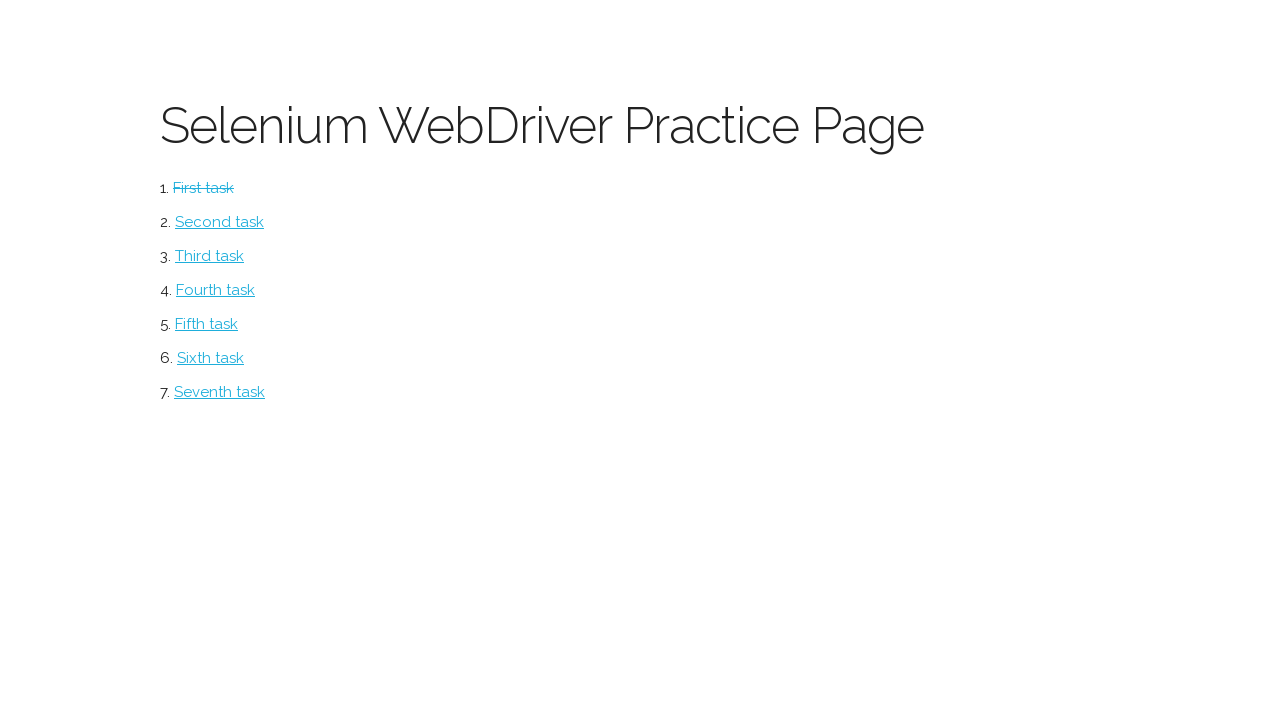

Clicked checkbox section at (220, 222) on #checkbox
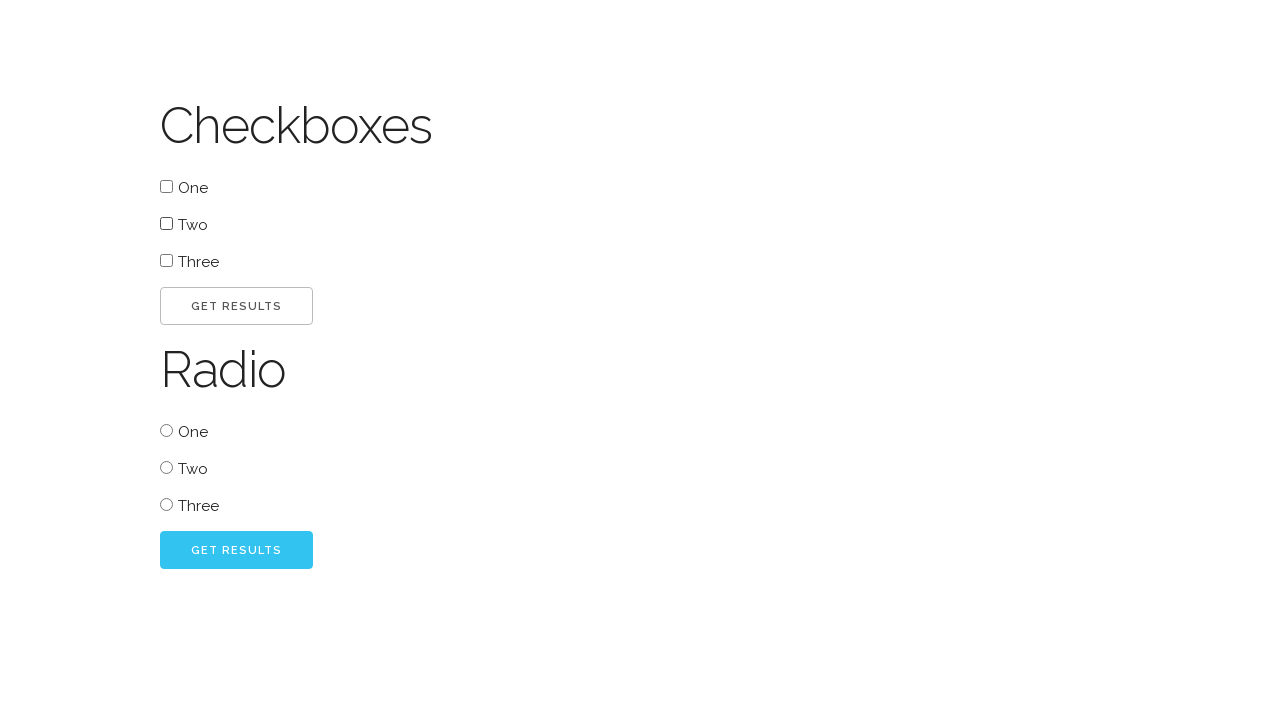

Selected checkbox option 'two' at (166, 224) on #two
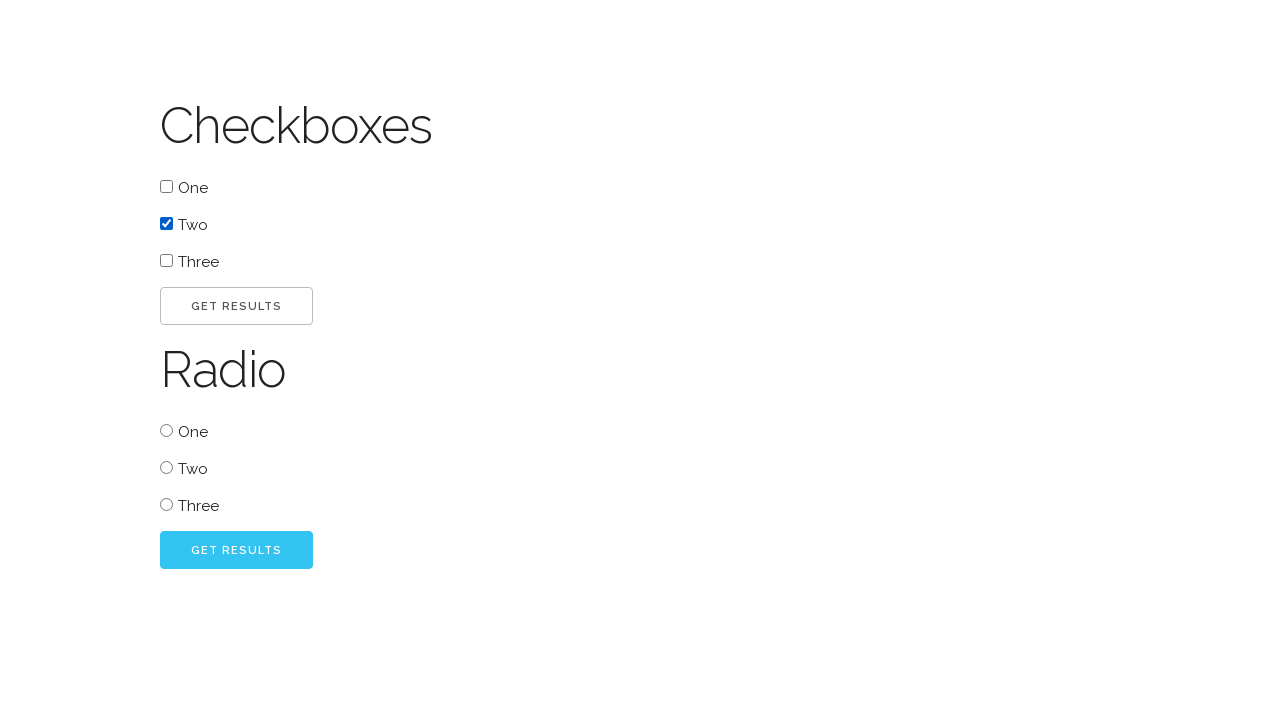

Clicked go button for checkbox at (236, 306) on #go
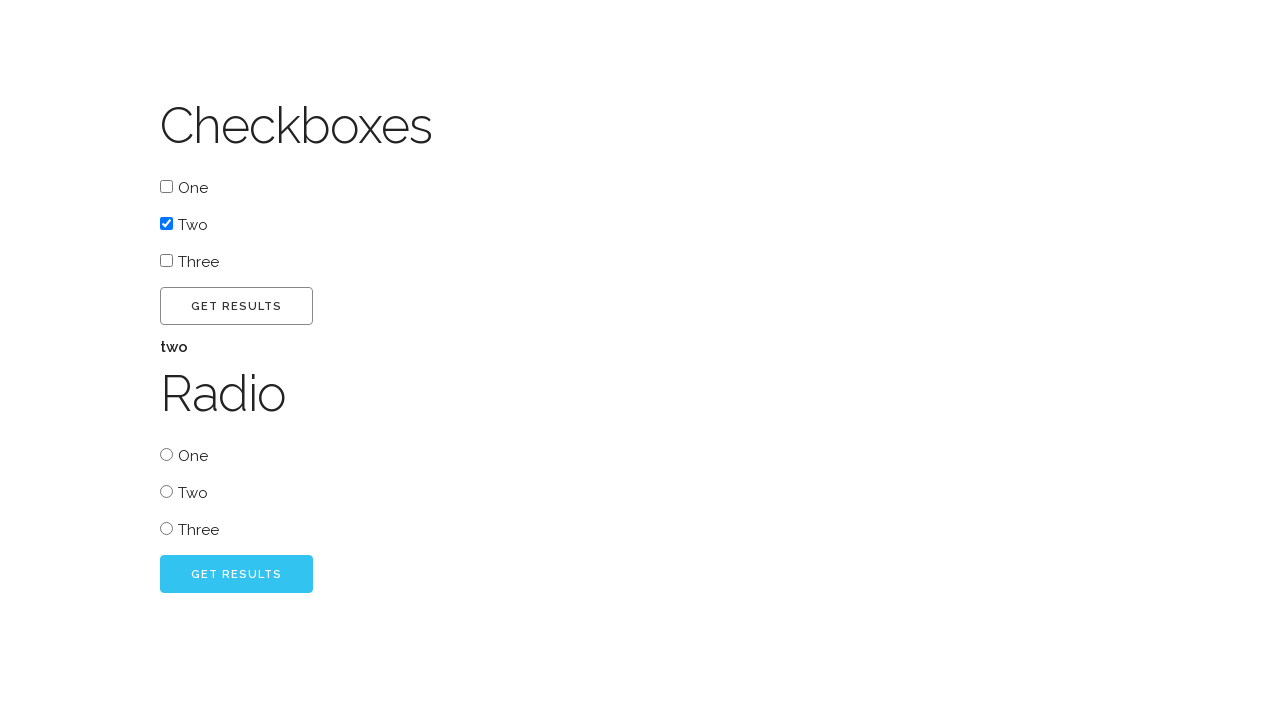

Verified 'two' label appears
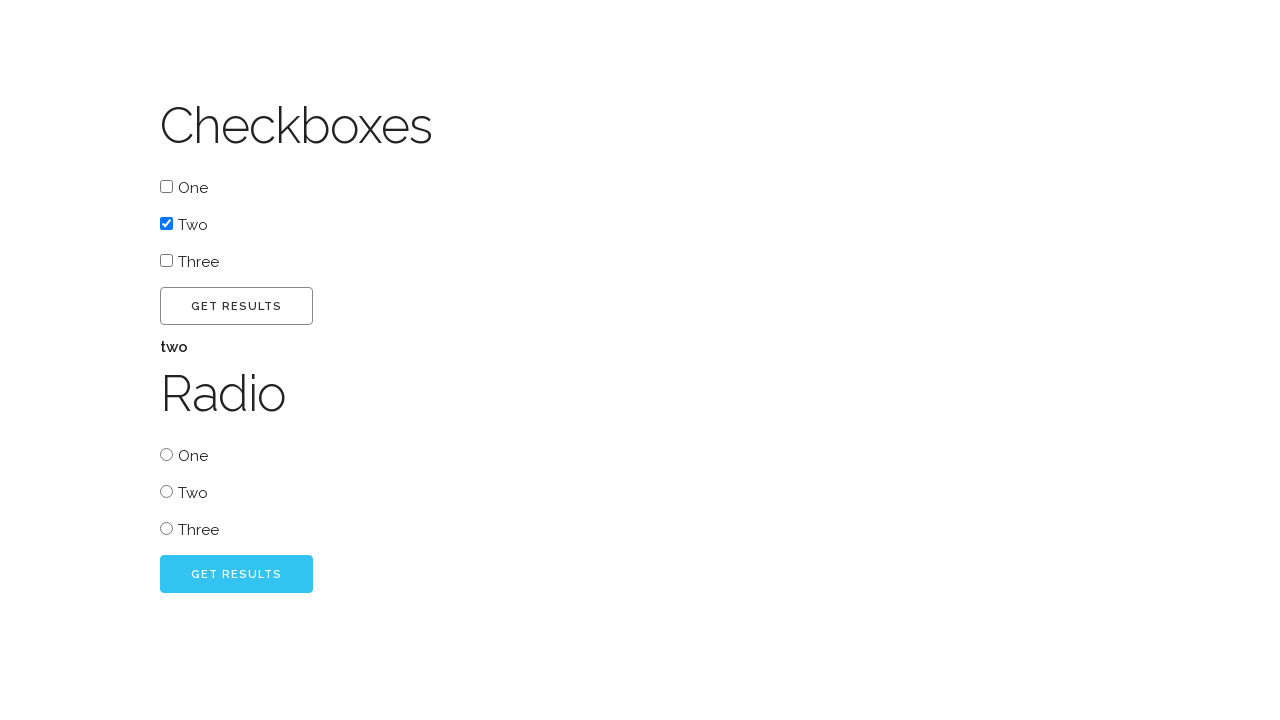

Selected radio button 'one' at (166, 454) on #radio_one
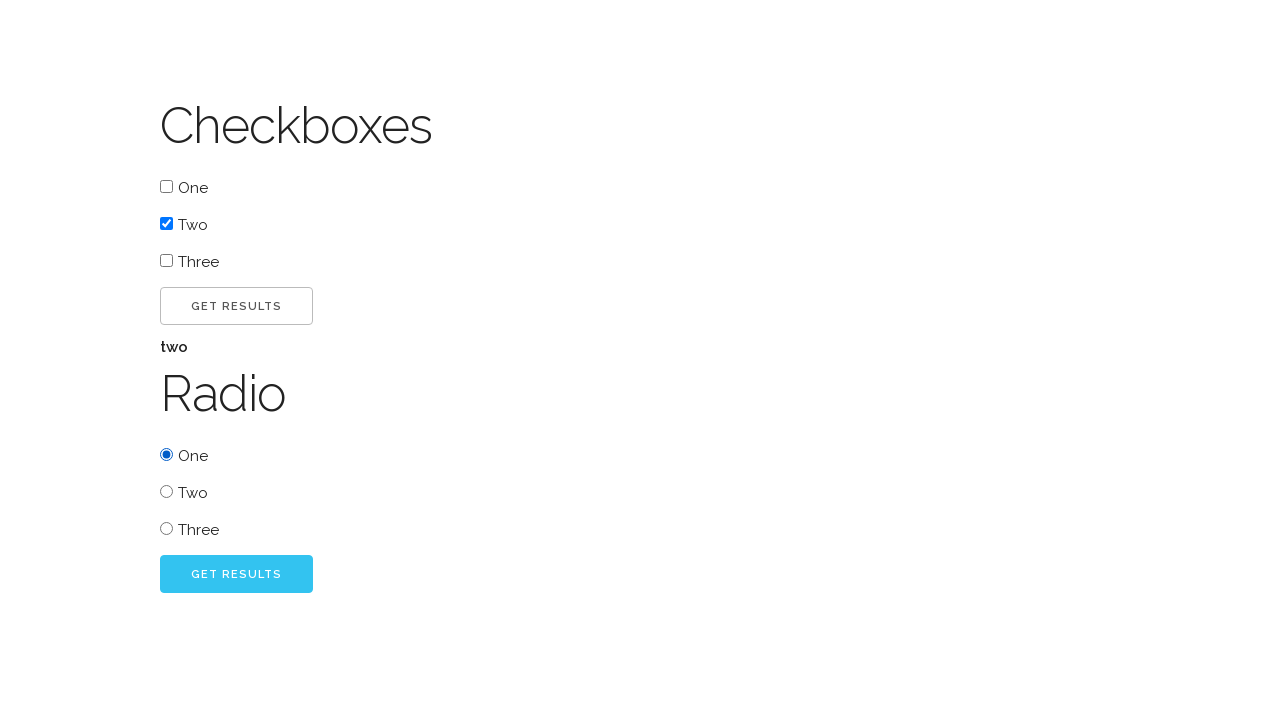

Clicked go button for radio at (236, 574) on #radio_go
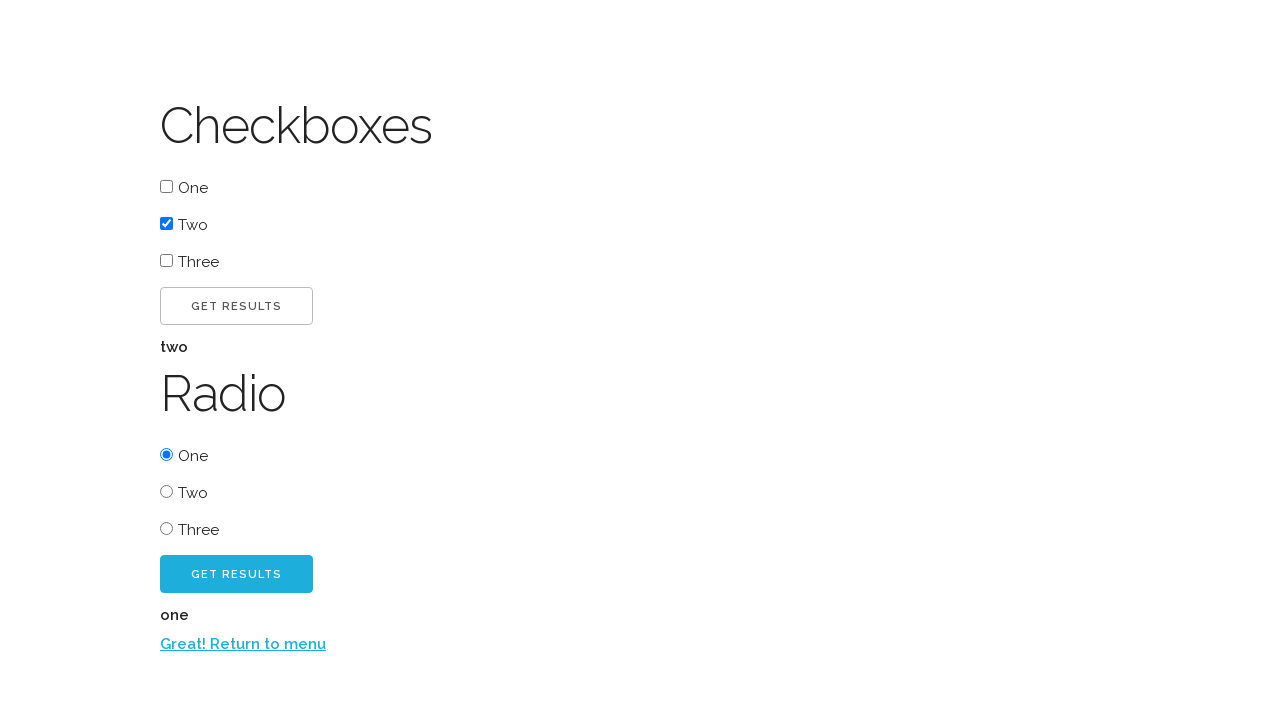

Verified 'one' label appears
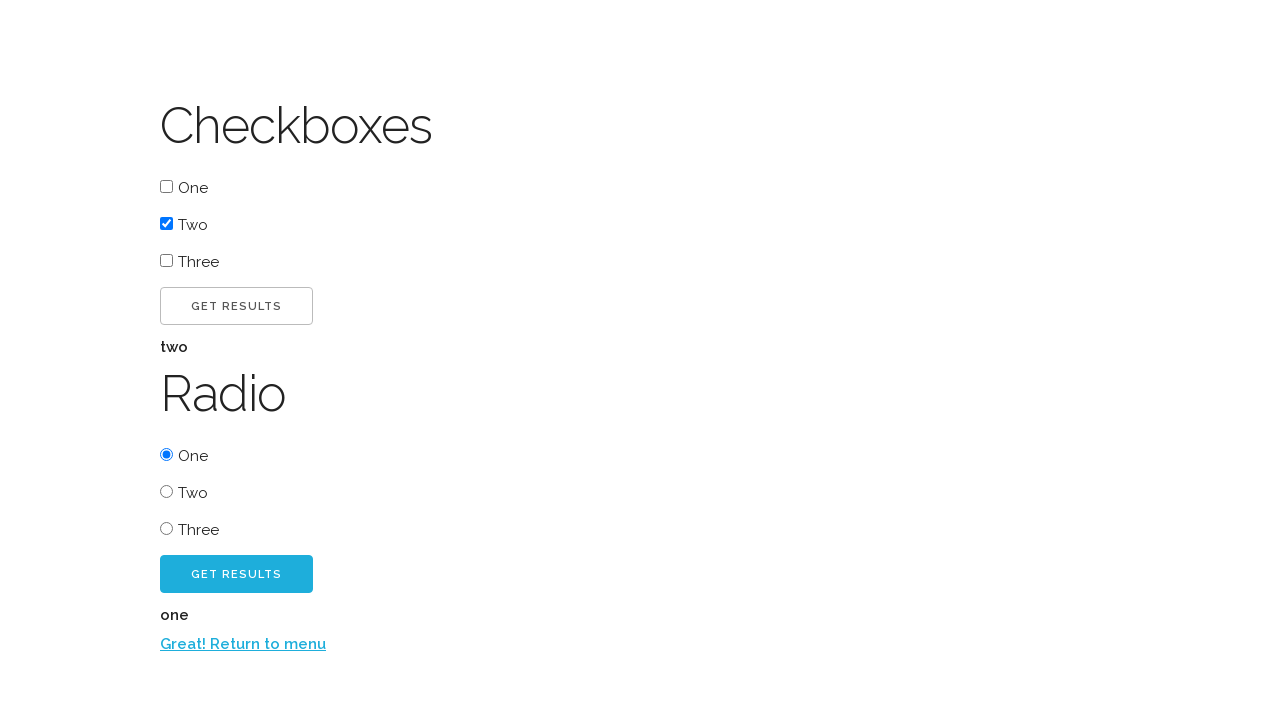

Verified 'Great! Return to menu' text appears
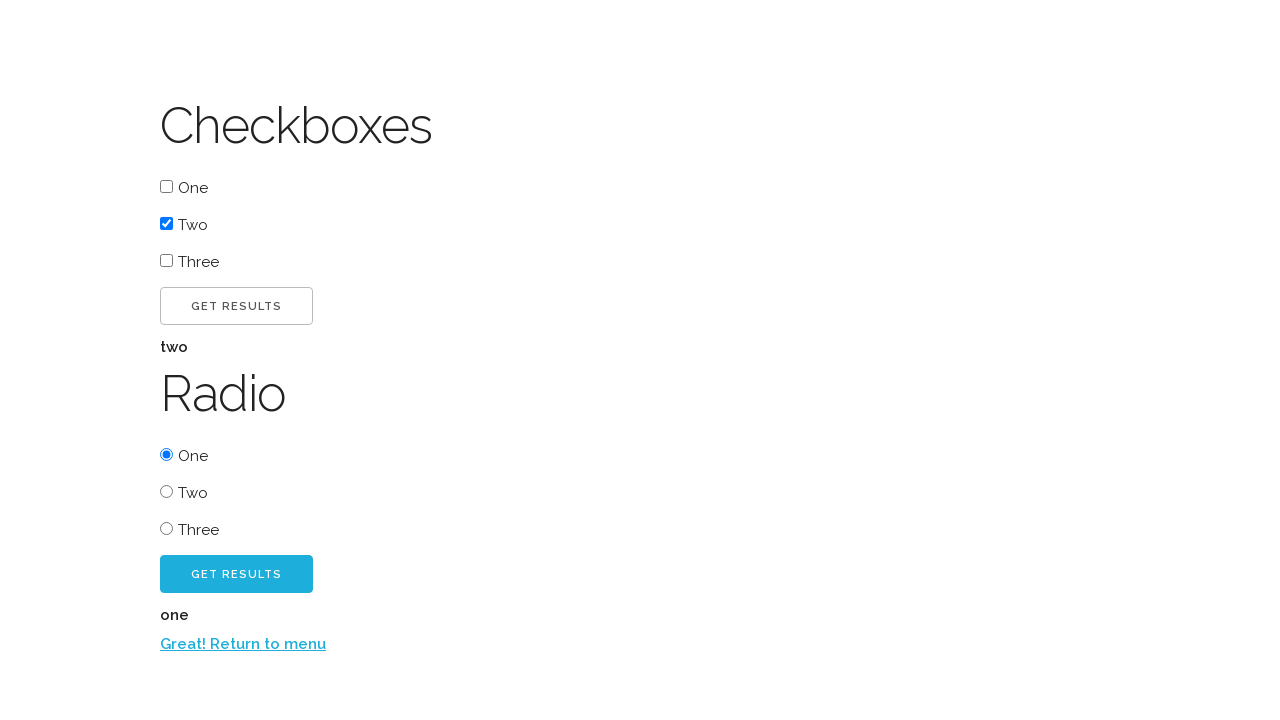

Clicked back button at (640, 644) on #back
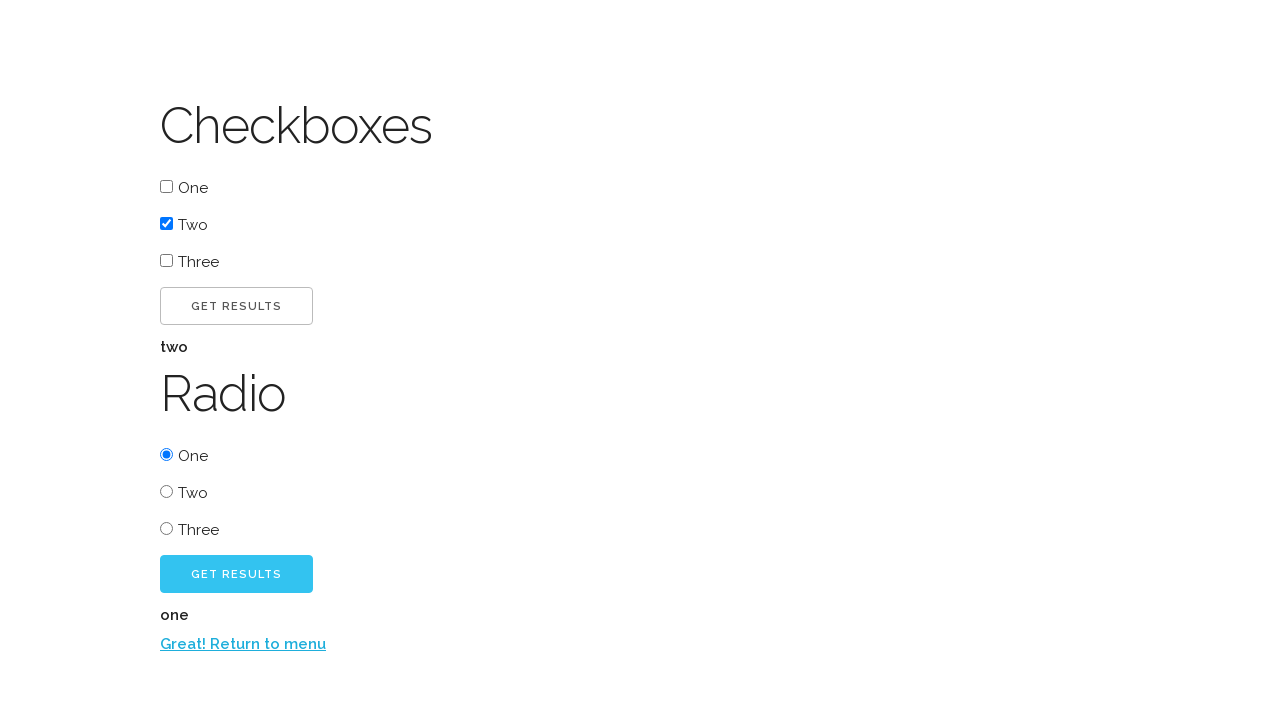

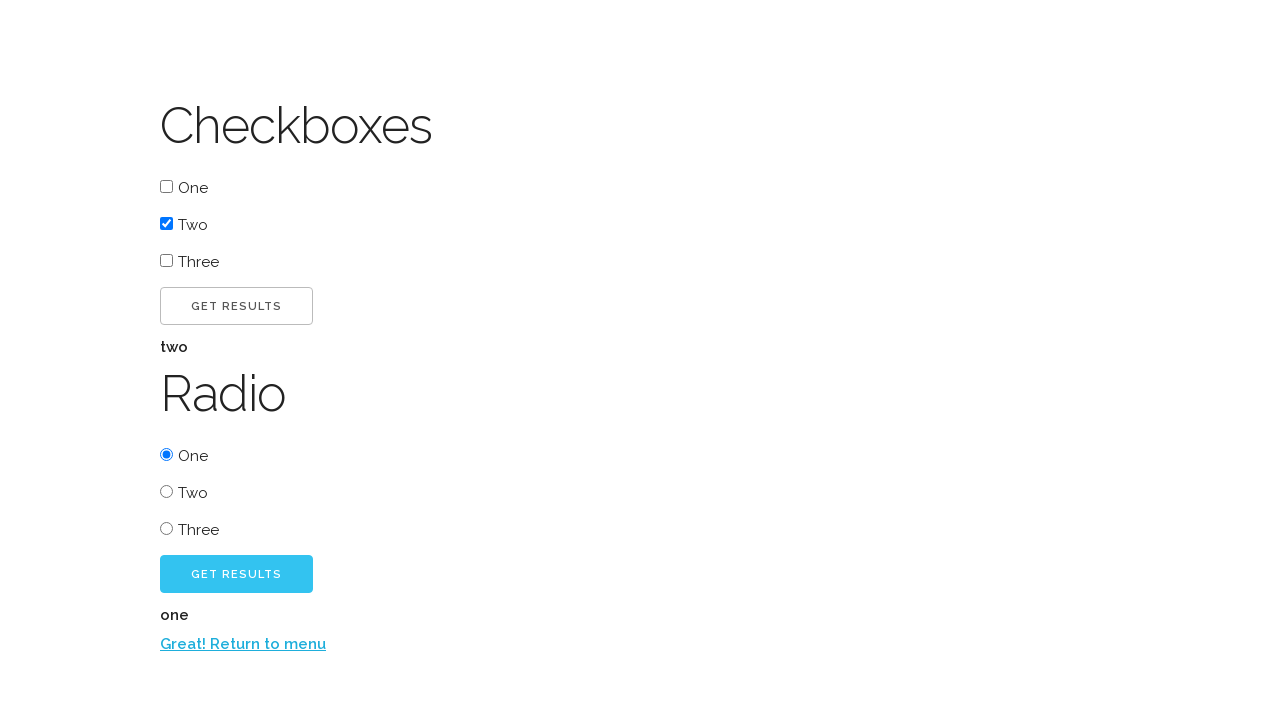